Opens the Flipkart homepage and waits for the page to load completely

Starting URL: https://www.flipkart.com/

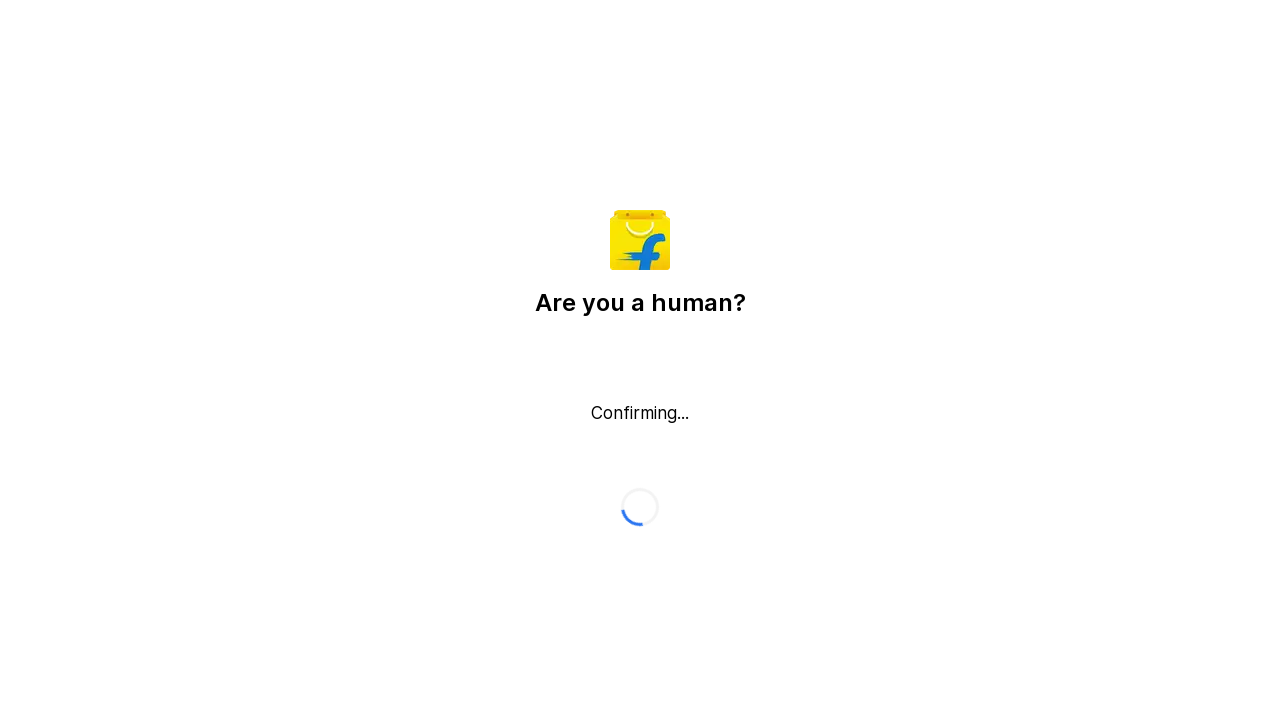

Flipkart homepage loaded completely (DOM content loaded)
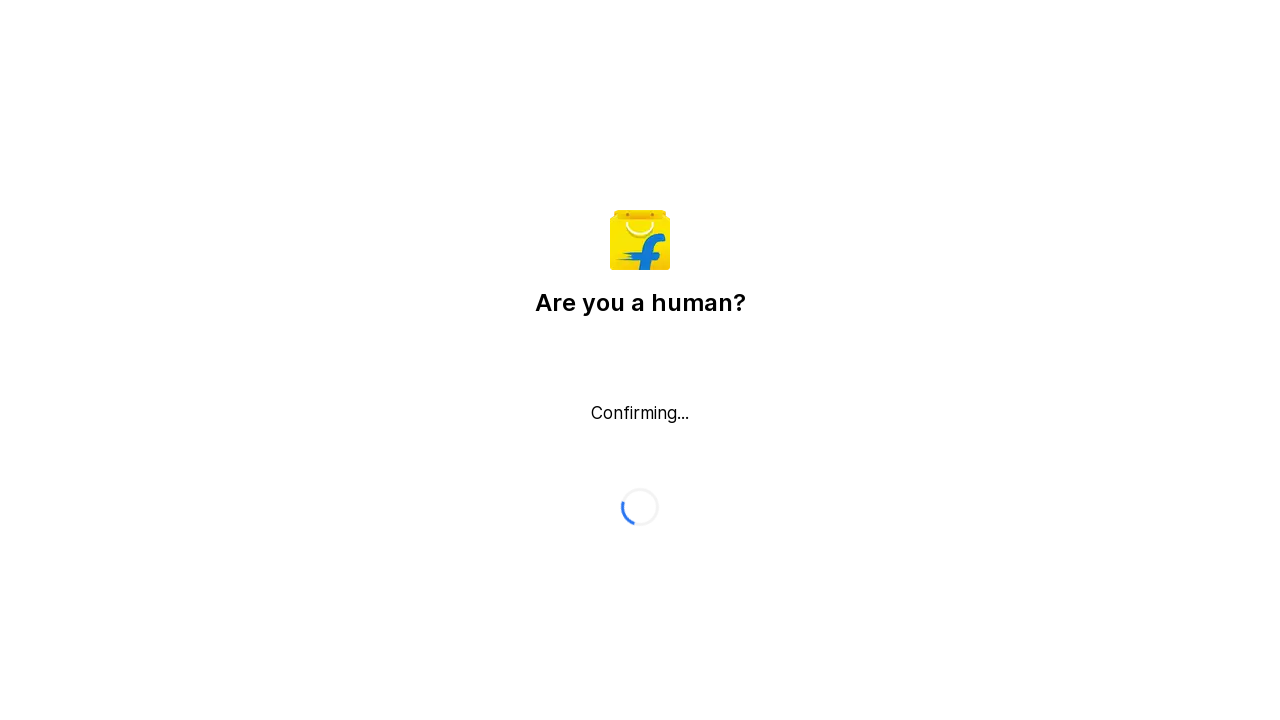

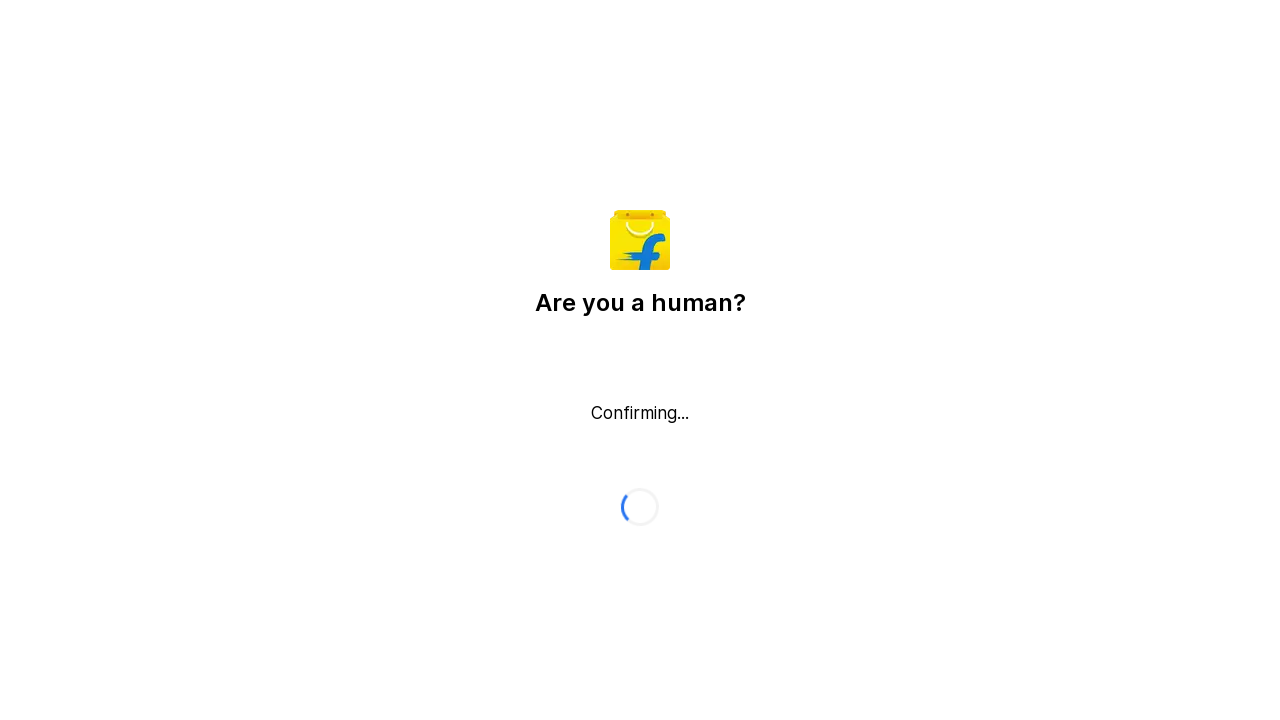